Tests responsive design by checking page display at desktop (1280x720), tablet (768x1024), and mobile (375x667) viewport sizes.

Starting URL: https://pinoypetplan.com/category/grooming/

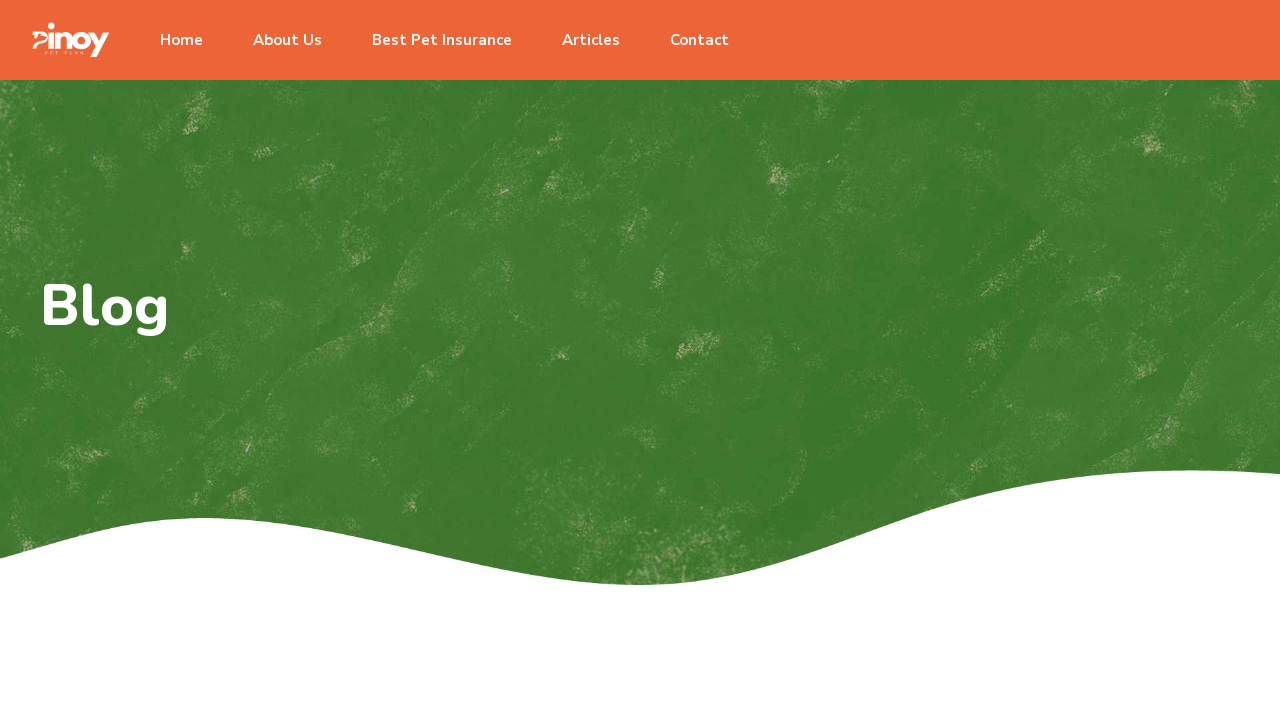

Waited for network idle state
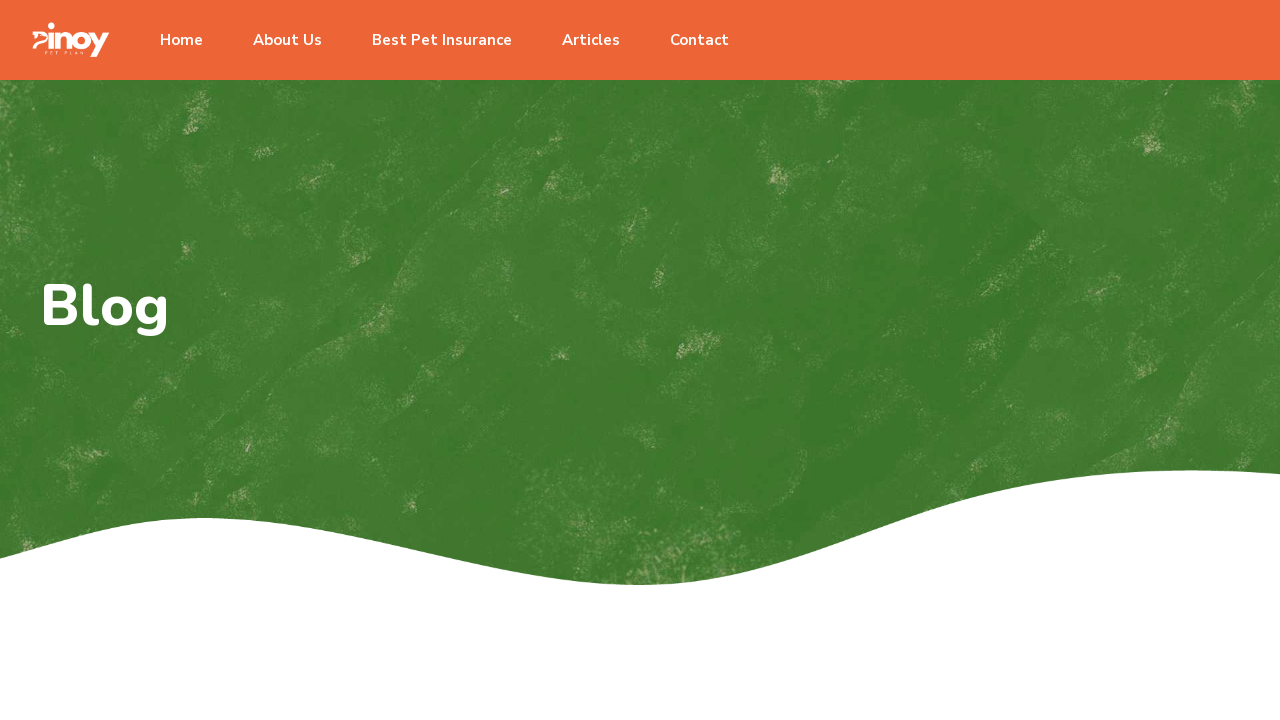

Waited for DOM content loaded state
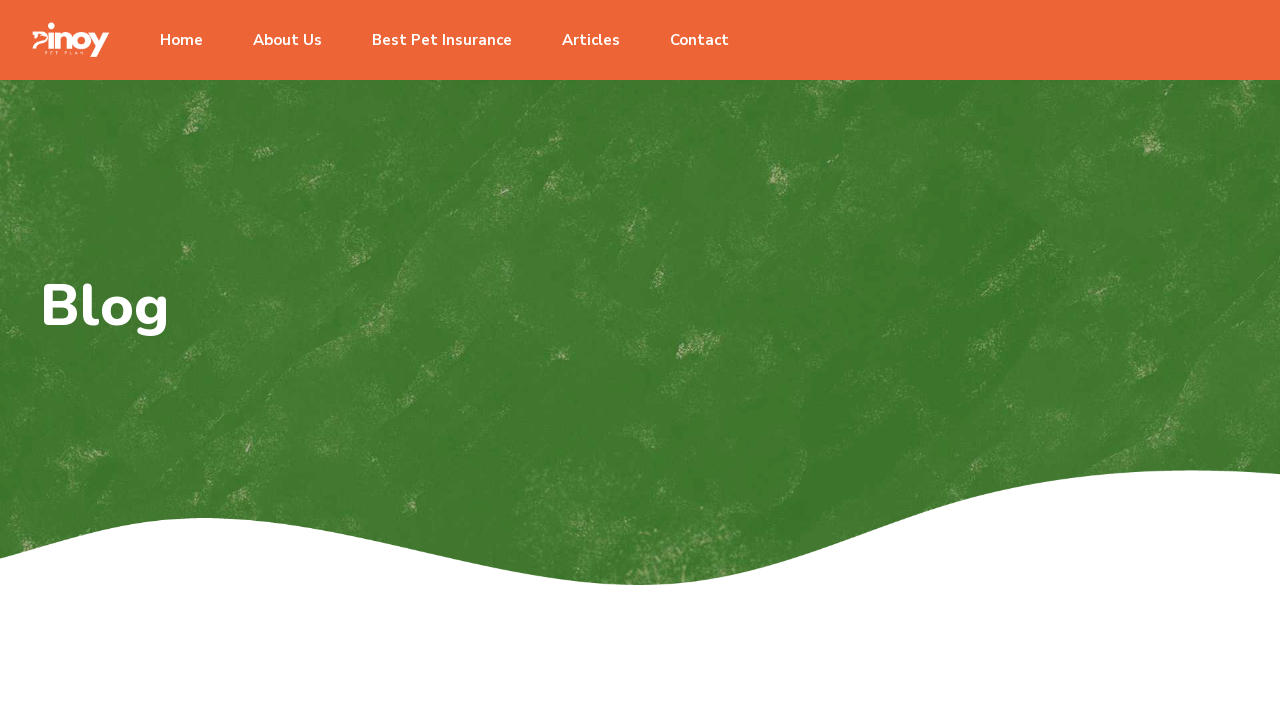

Set viewport to desktop size (1280x720)
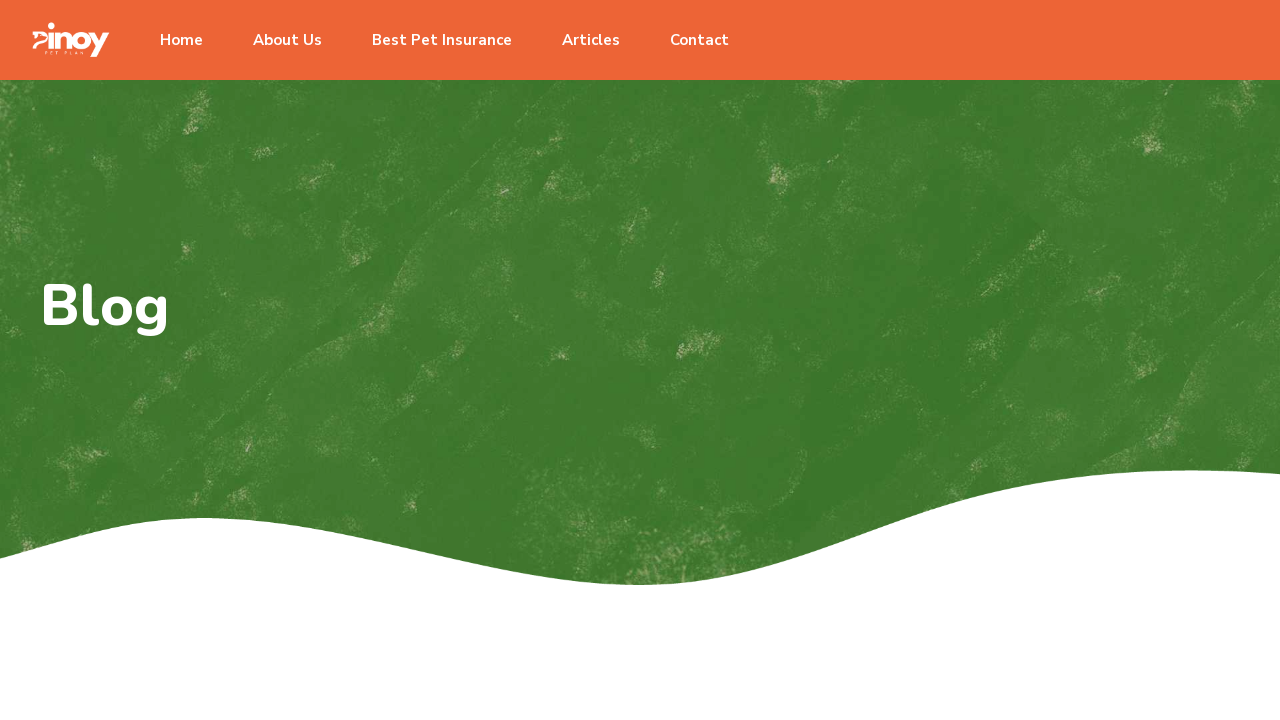

Waited for page to load at desktop viewport
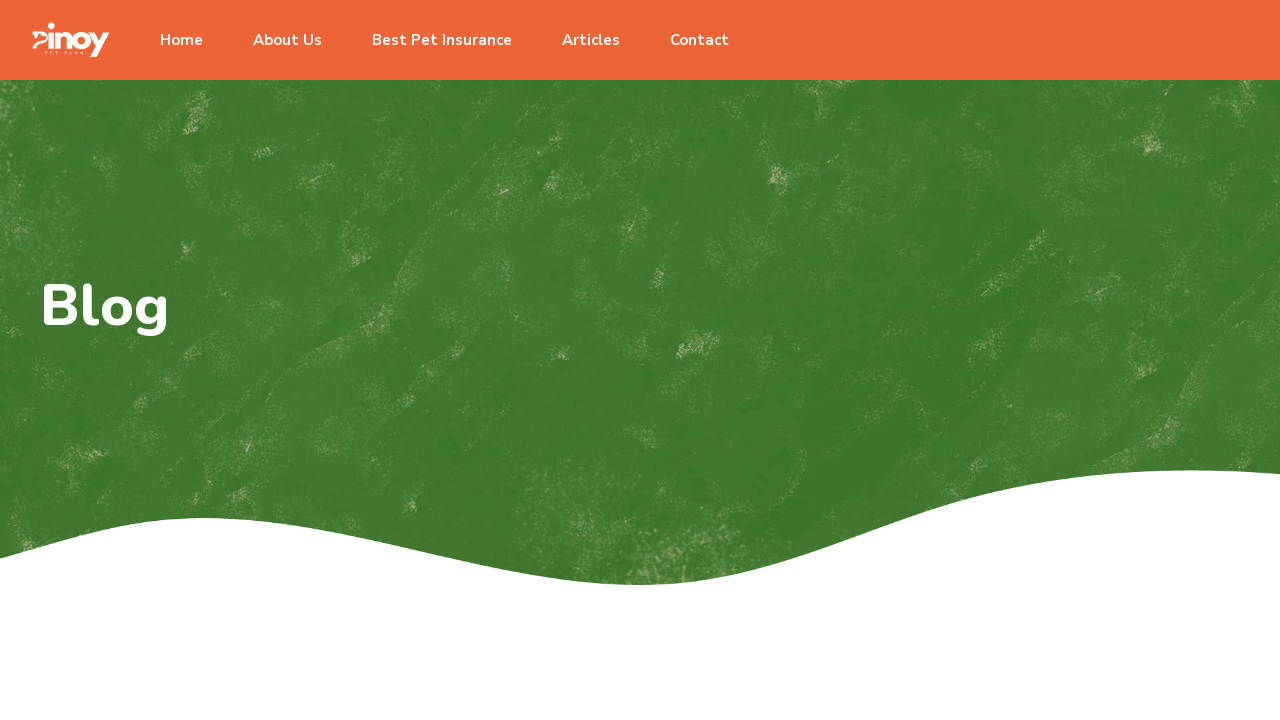

Verified Home menu link is visible on desktop
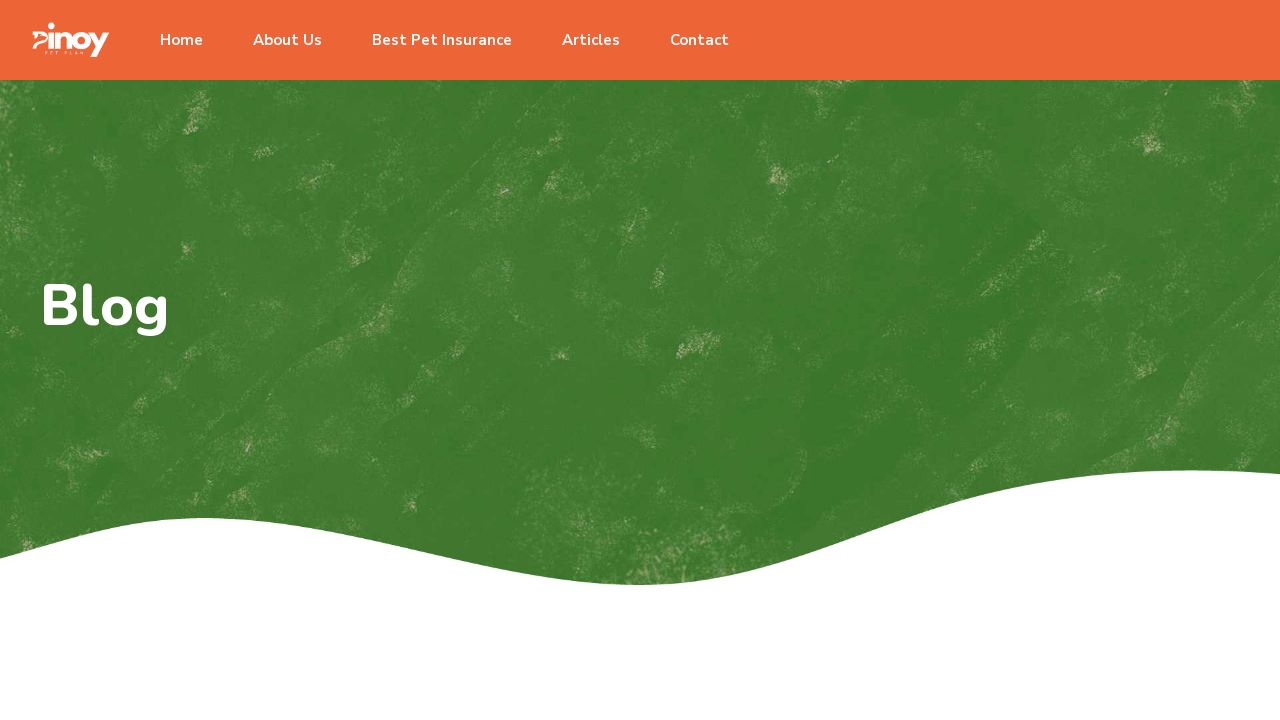

Set viewport to tablet size (768x1024)
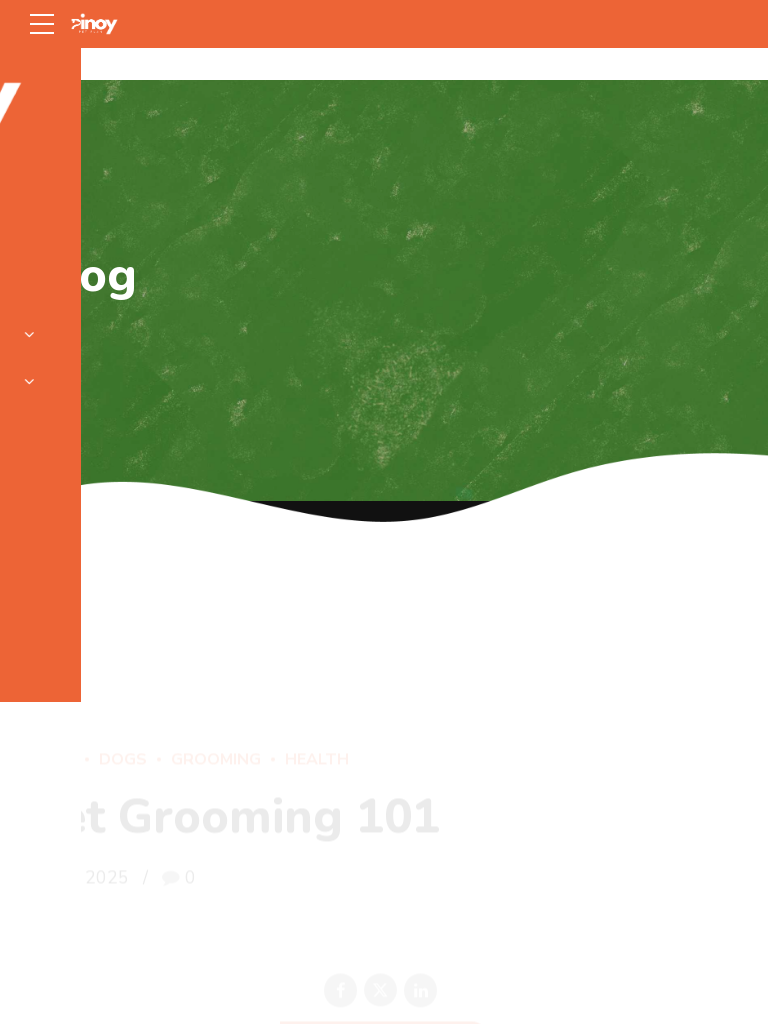

Waited for page to load at tablet viewport
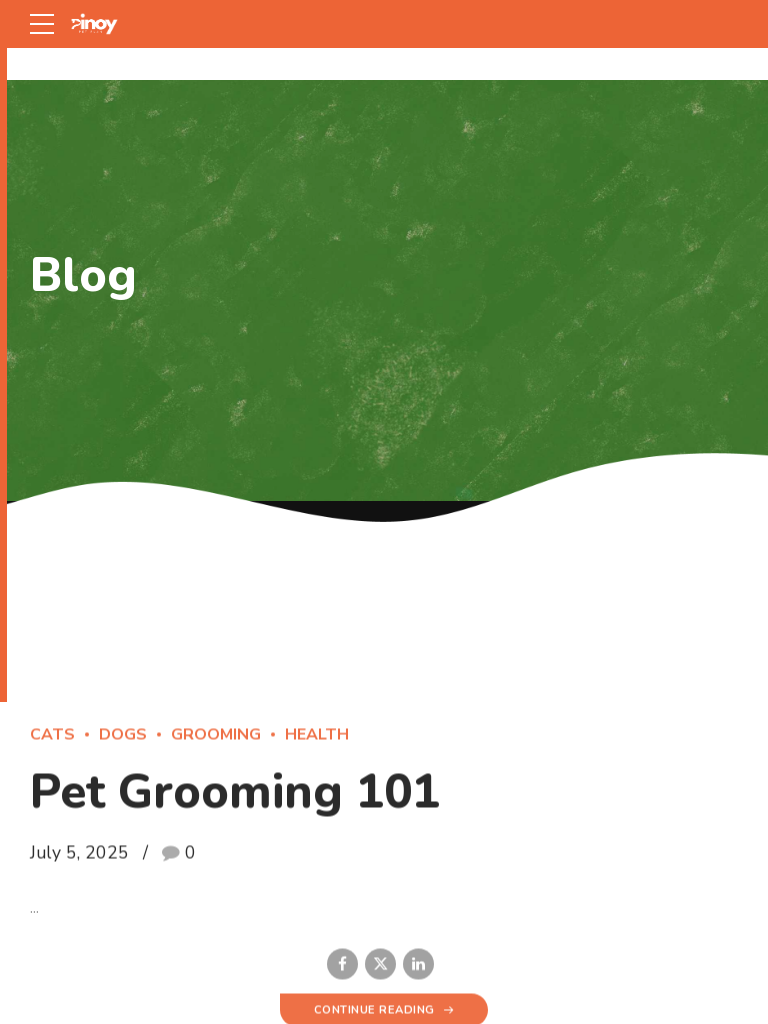

Set viewport to mobile size (375x667)
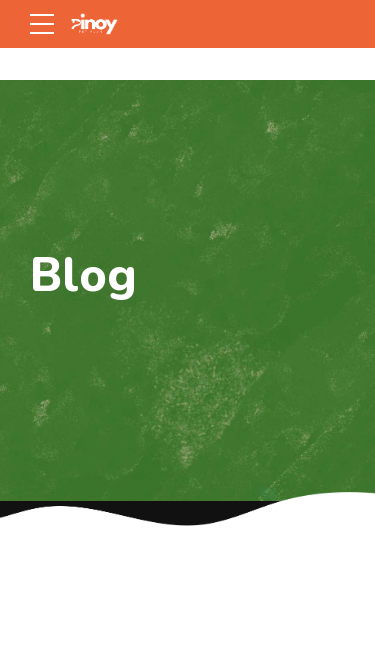

Waited for page to load at mobile viewport
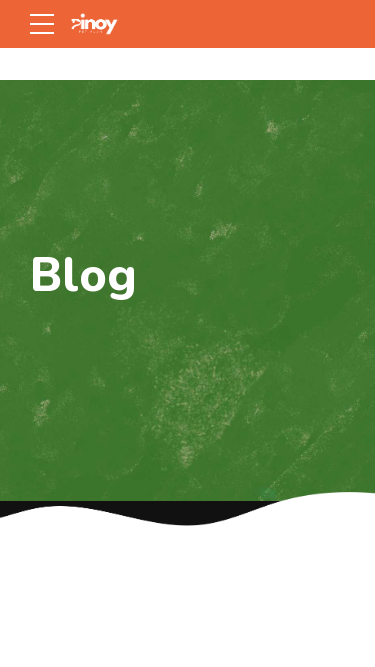

Verified Grooming category link is visible on mobile
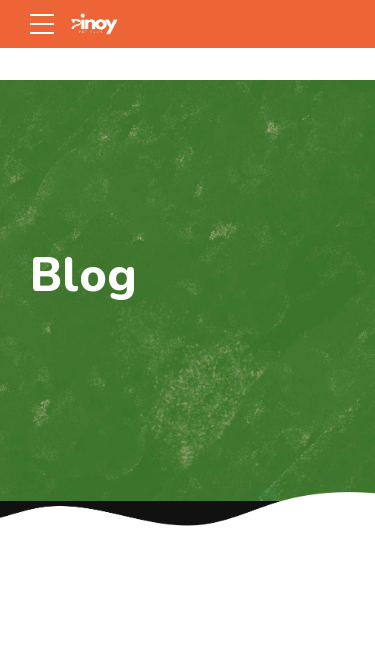

Verified 'Pet Grooming 101' heading is visible on mobile
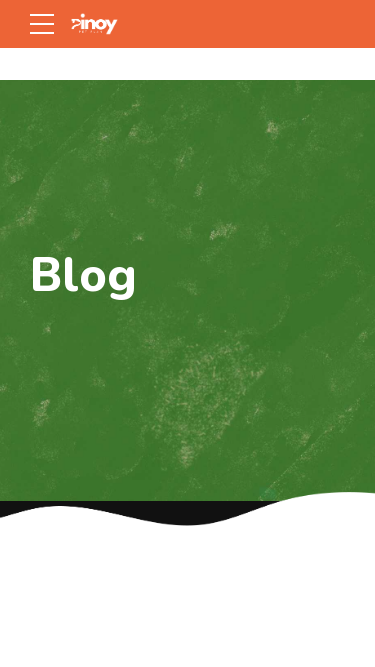

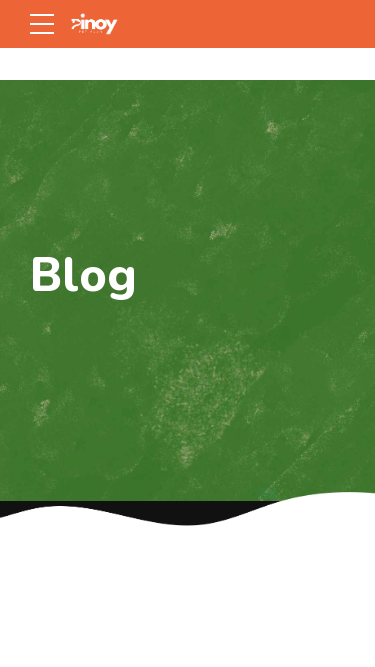